Tests drag and drop functionality on jQuery UI demo page by dragging an element from source to destination within an iframe

Starting URL: https://jqueryui.com/droppable/

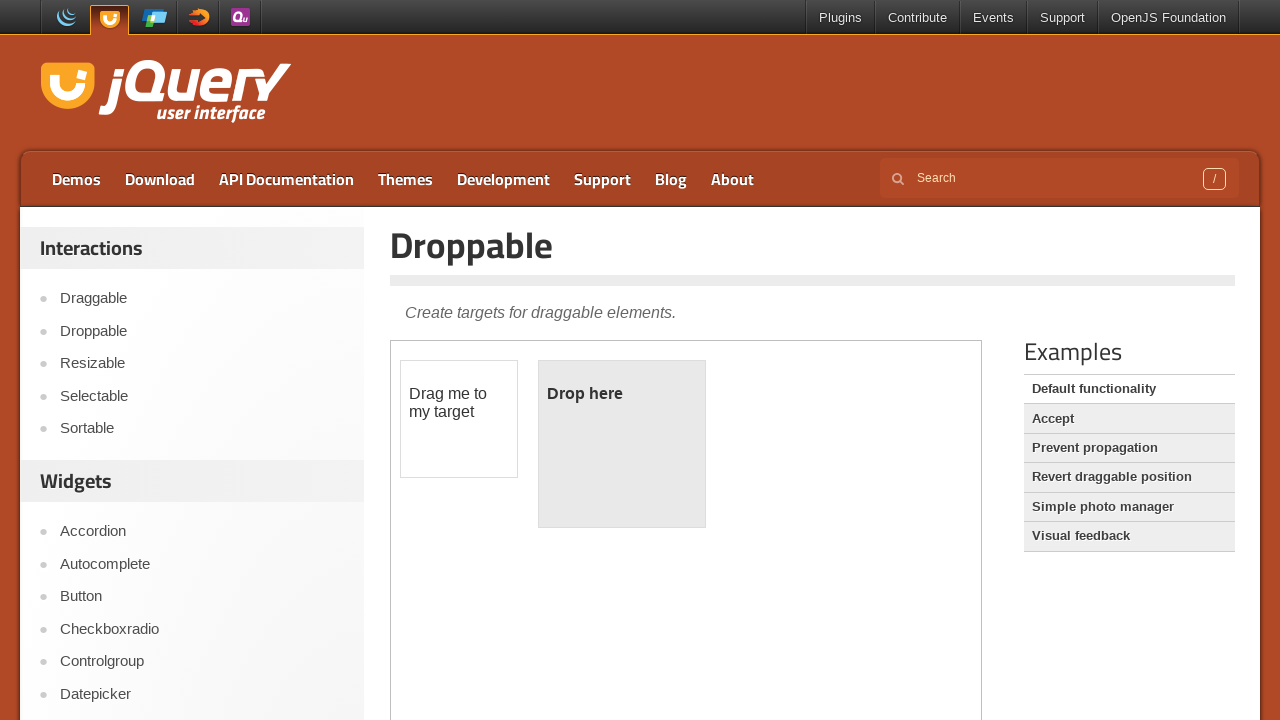

Navigated to jQuery UI droppable demo page
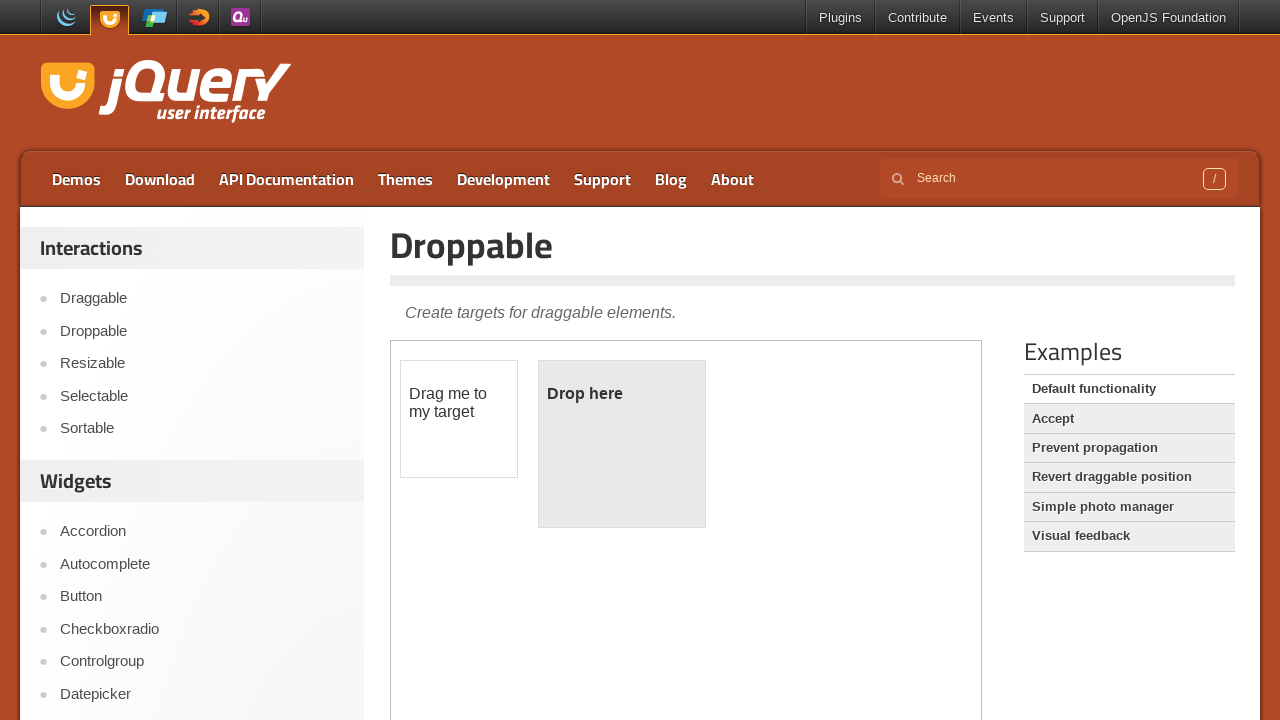

Located and switched to iframe containing drag and drop demo
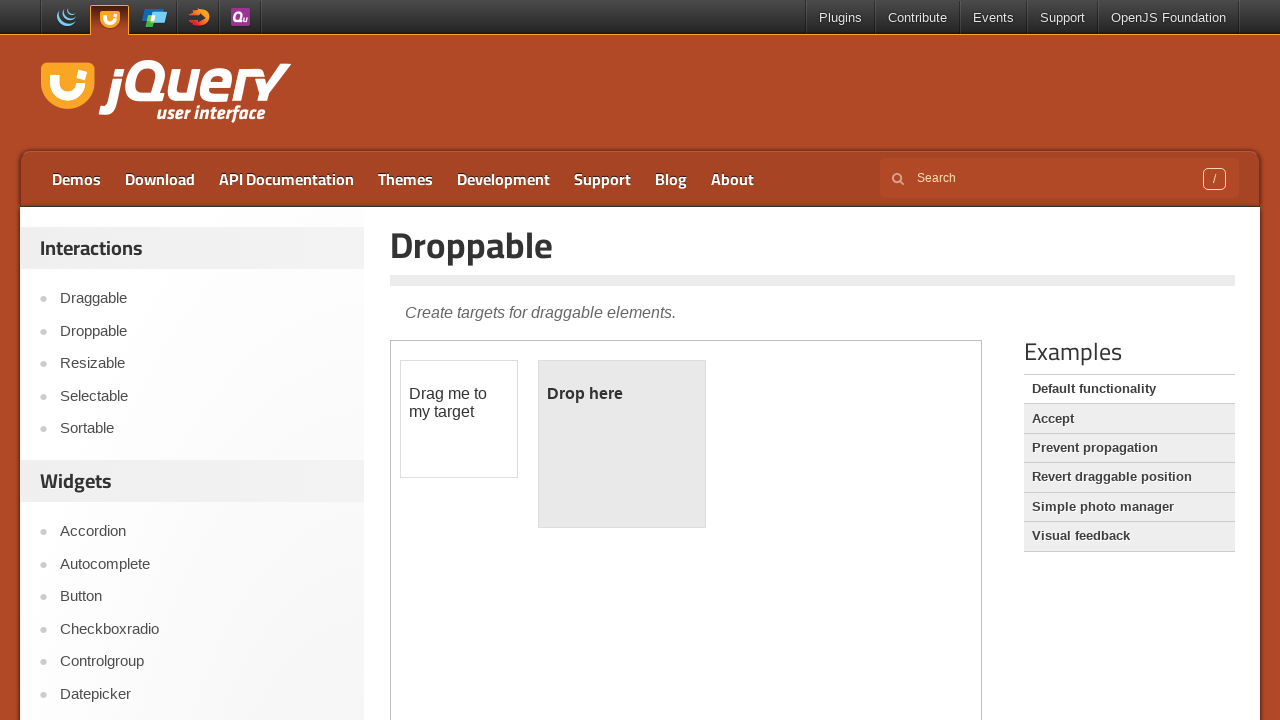

Located draggable source element with id 'draggable'
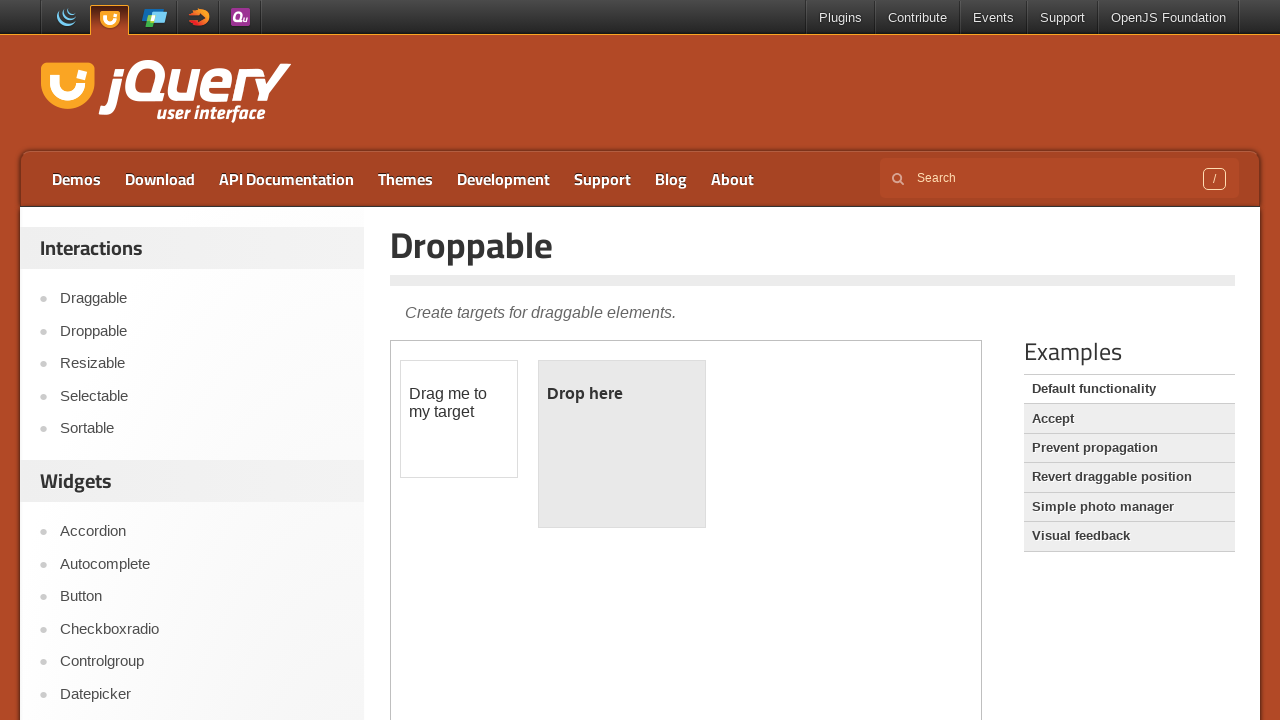

Located droppable destination element with id 'droppable'
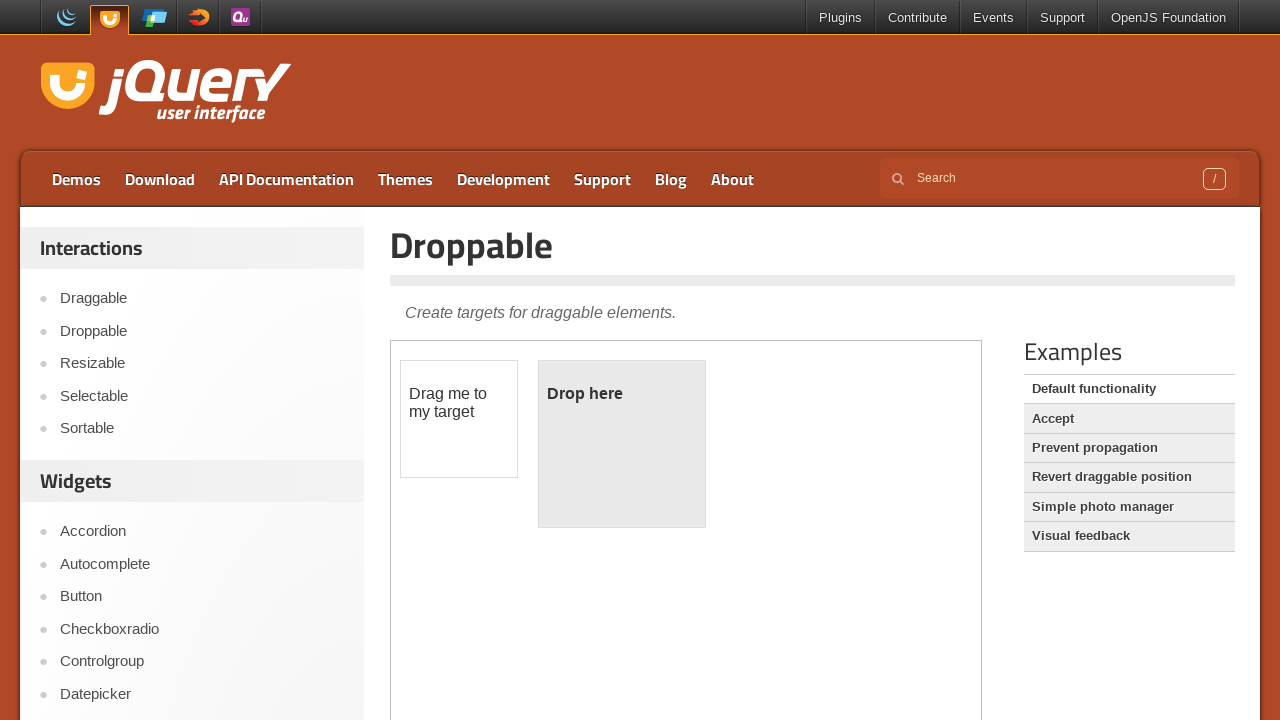

Performed drag and drop action from draggable to droppable element at (622, 444)
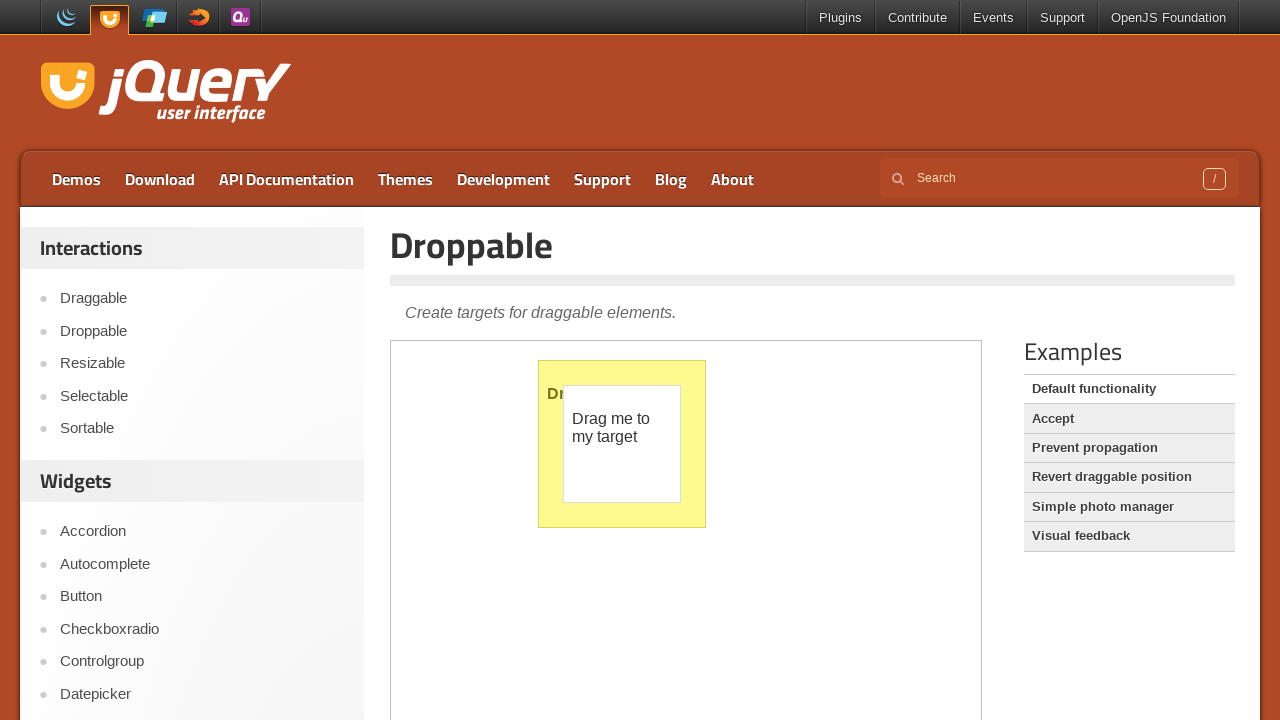

Waited 1000ms to observe drag and drop result
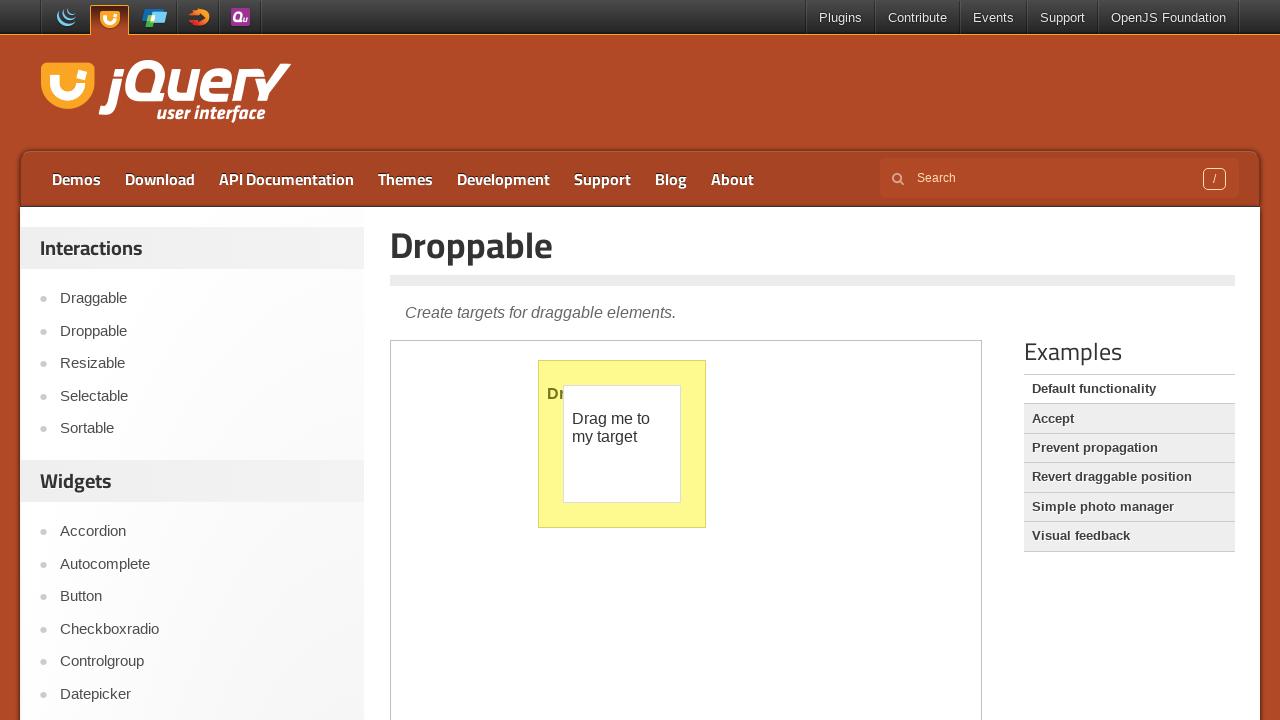

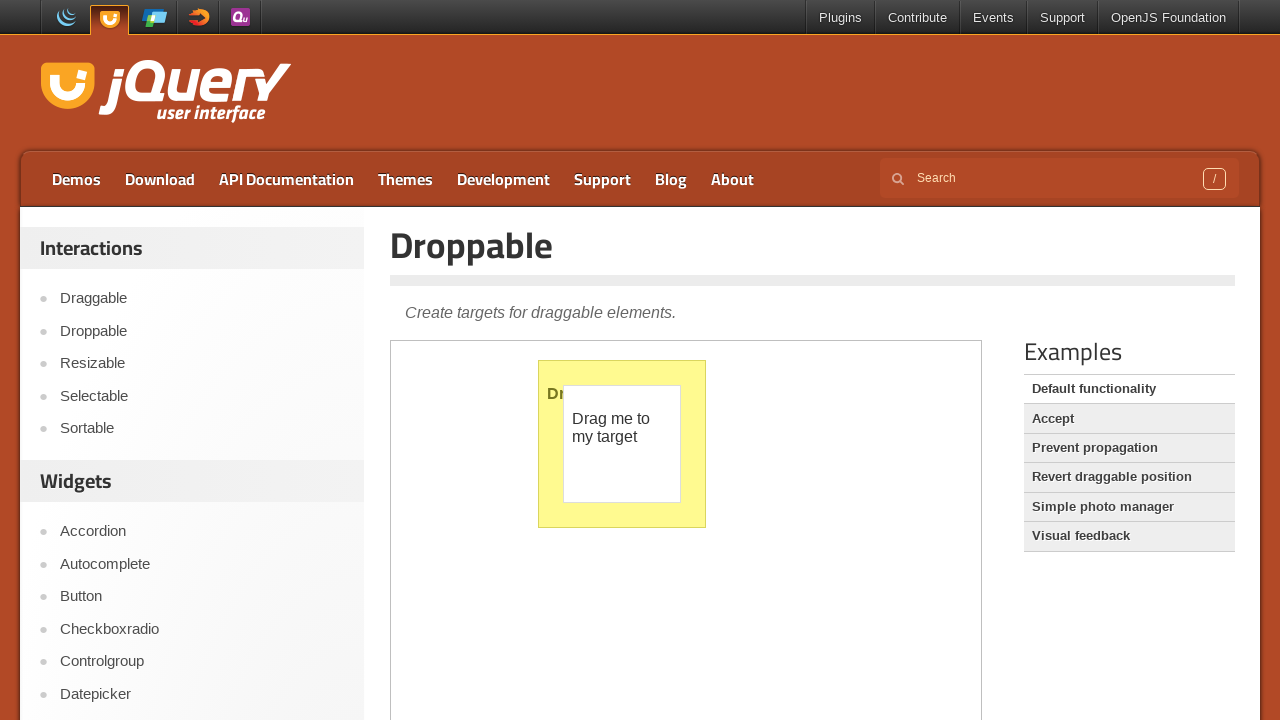